Tests that the currently selected filter link is highlighted with 'selected' class

Starting URL: https://demo.playwright.dev/todomvc

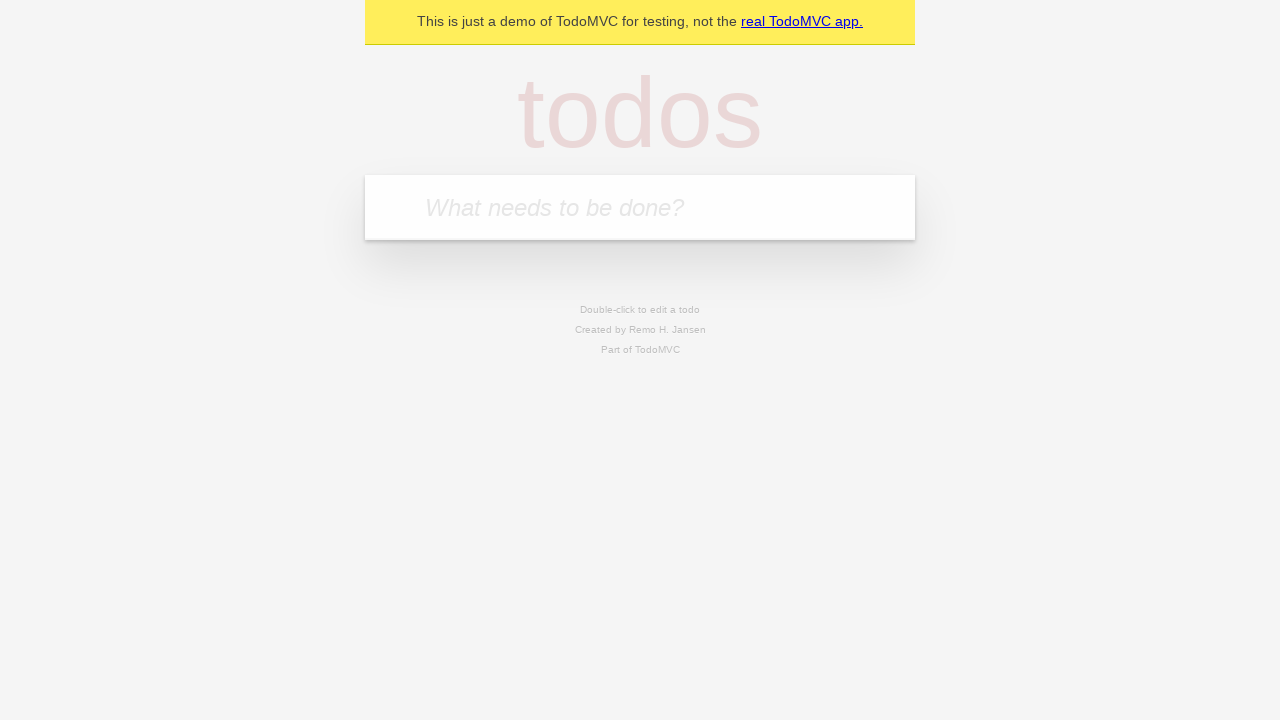

Filled todo input with 'buy some cheese' on internal:attr=[placeholder="What needs to be done?"i]
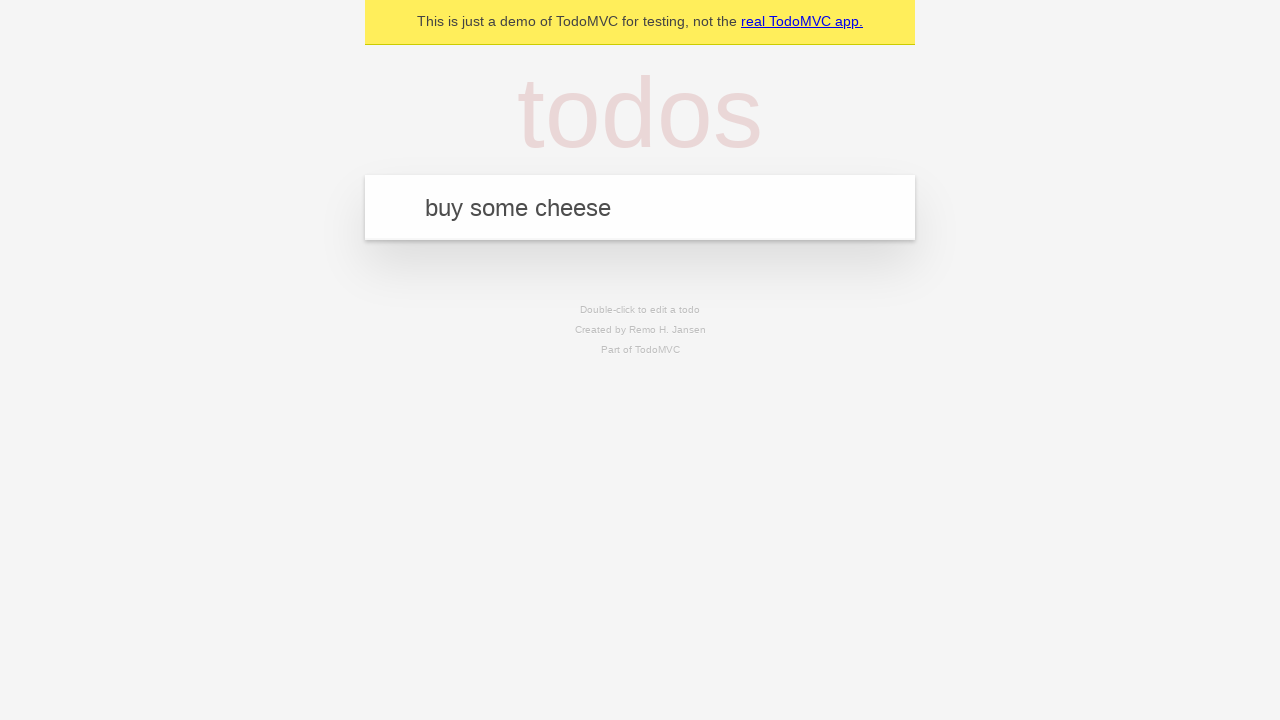

Pressed Enter to create todo 'buy some cheese' on internal:attr=[placeholder="What needs to be done?"i]
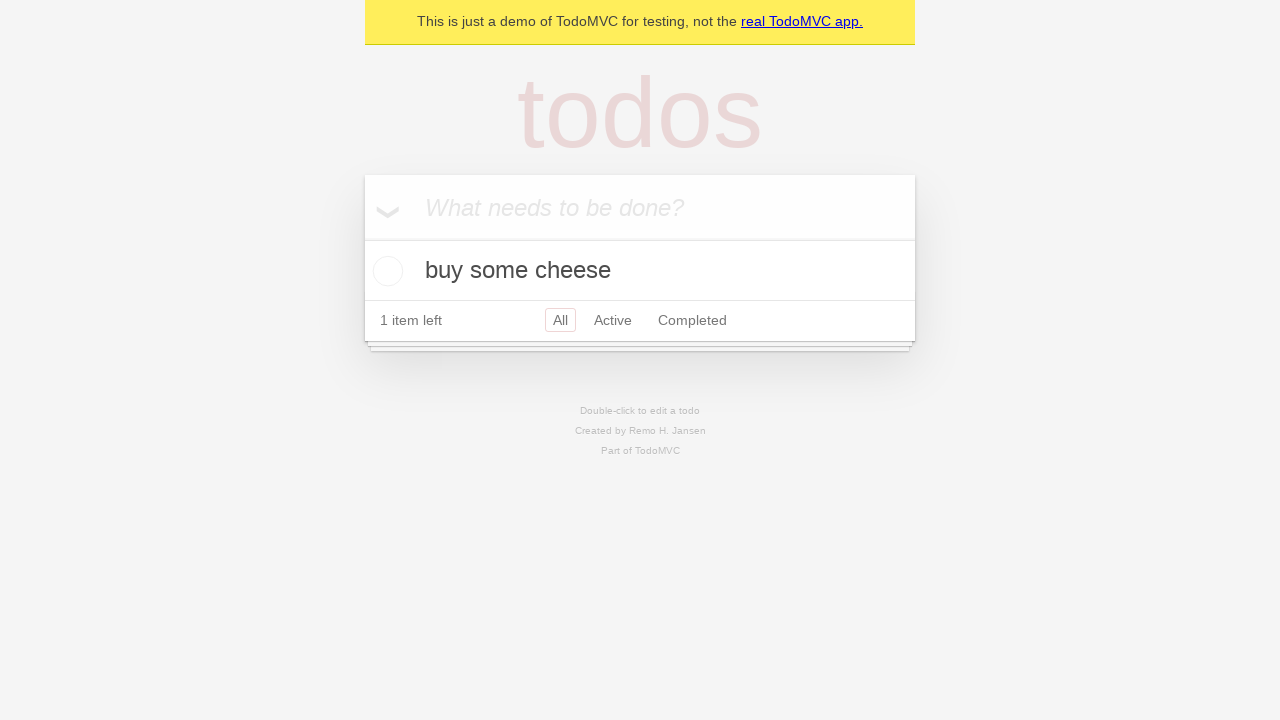

Filled todo input with 'feed the cat' on internal:attr=[placeholder="What needs to be done?"i]
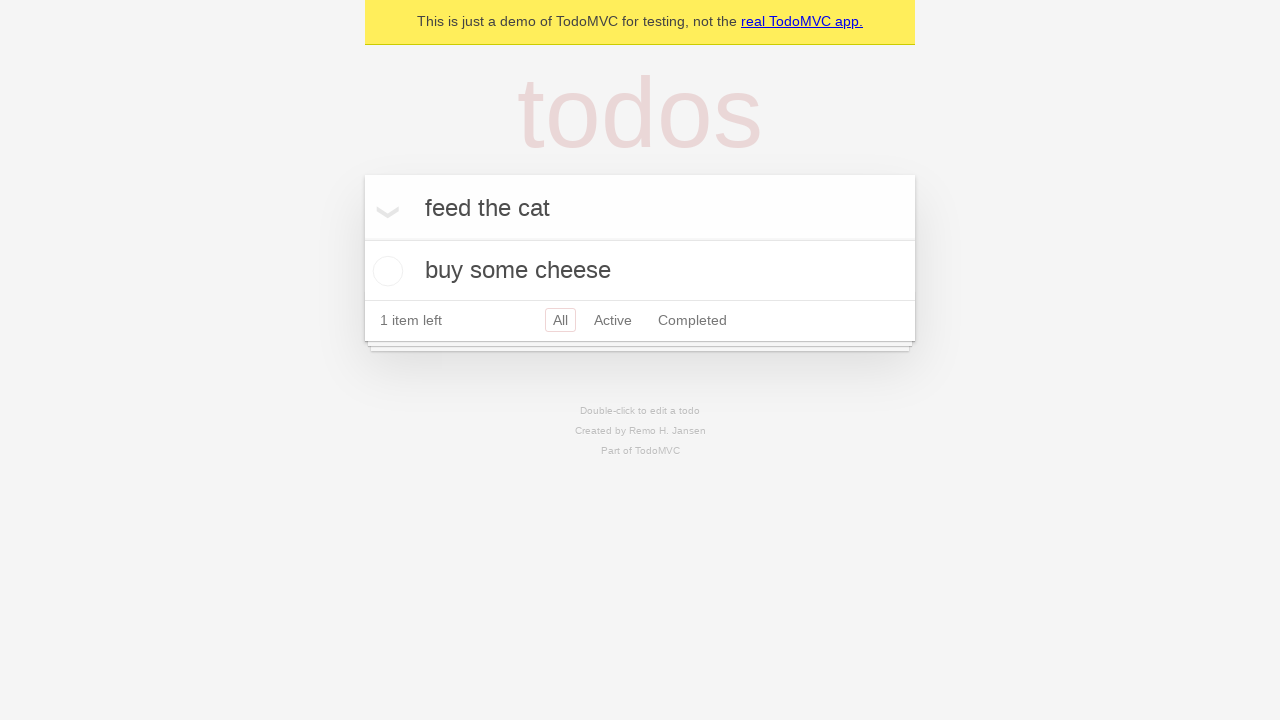

Pressed Enter to create todo 'feed the cat' on internal:attr=[placeholder="What needs to be done?"i]
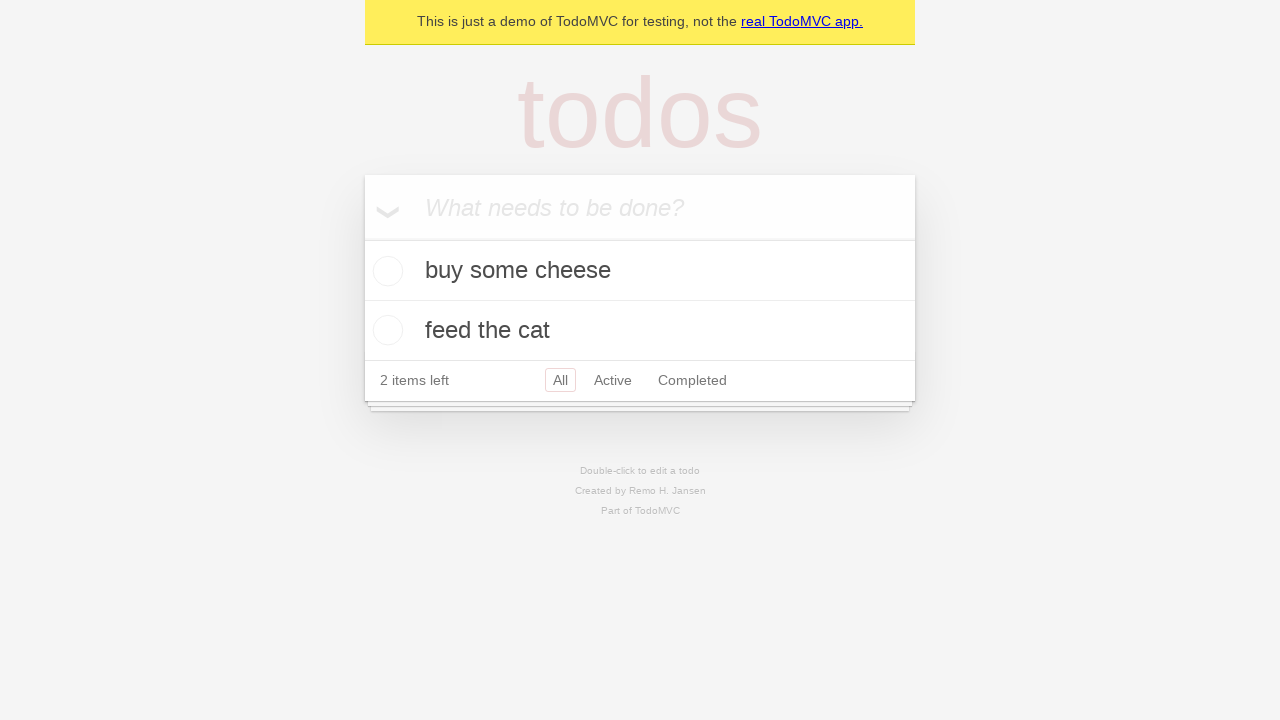

Filled todo input with 'book a doctors appointment' on internal:attr=[placeholder="What needs to be done?"i]
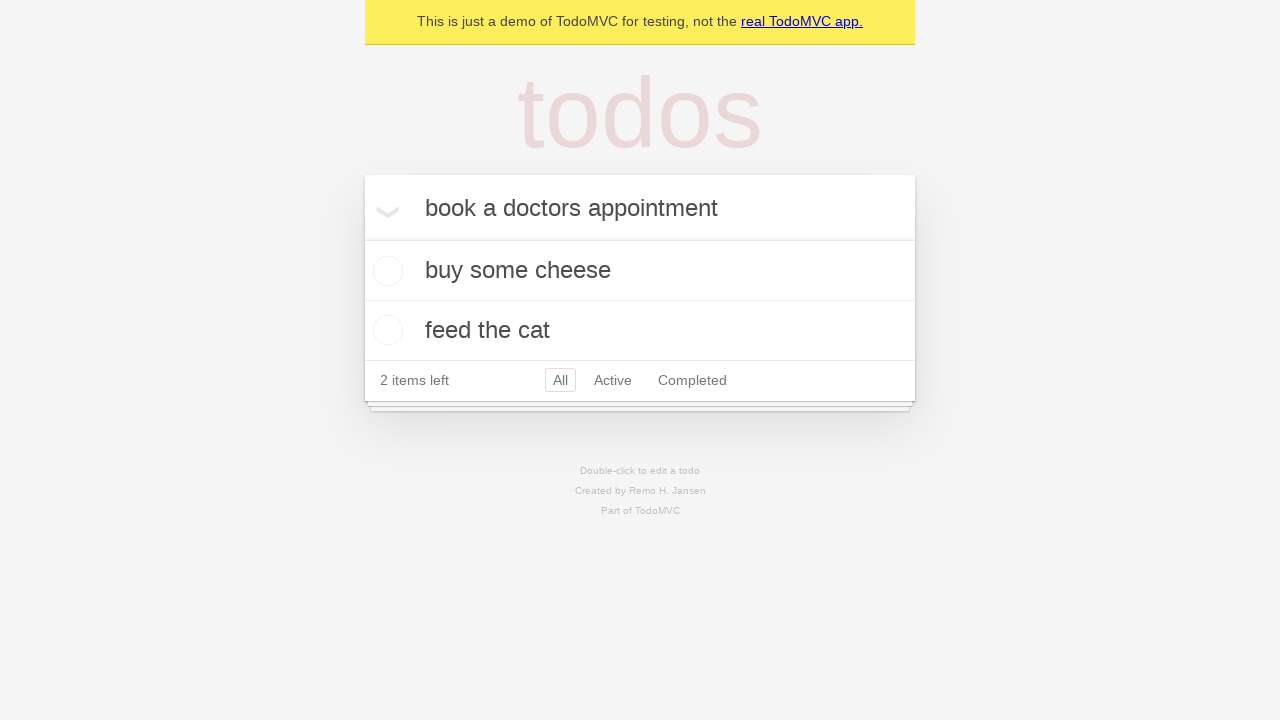

Pressed Enter to create todo 'book a doctors appointment' on internal:attr=[placeholder="What needs to be done?"i]
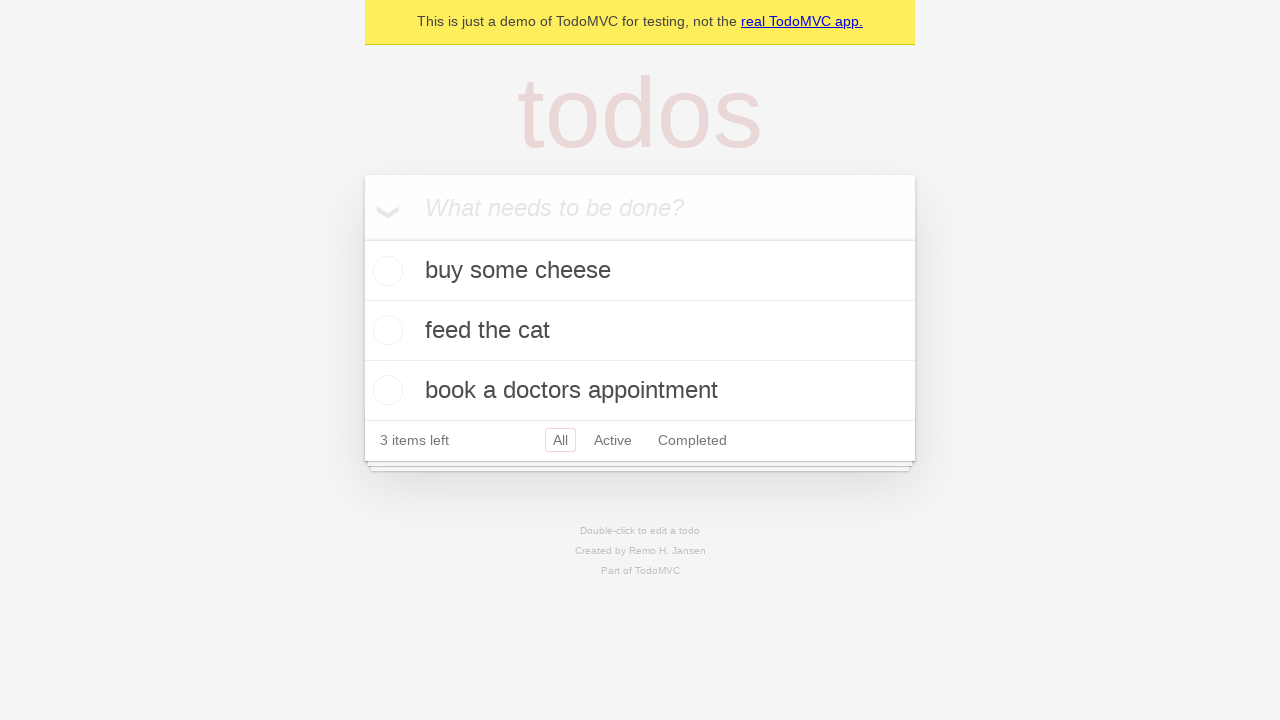

Verified all 3 todos were created
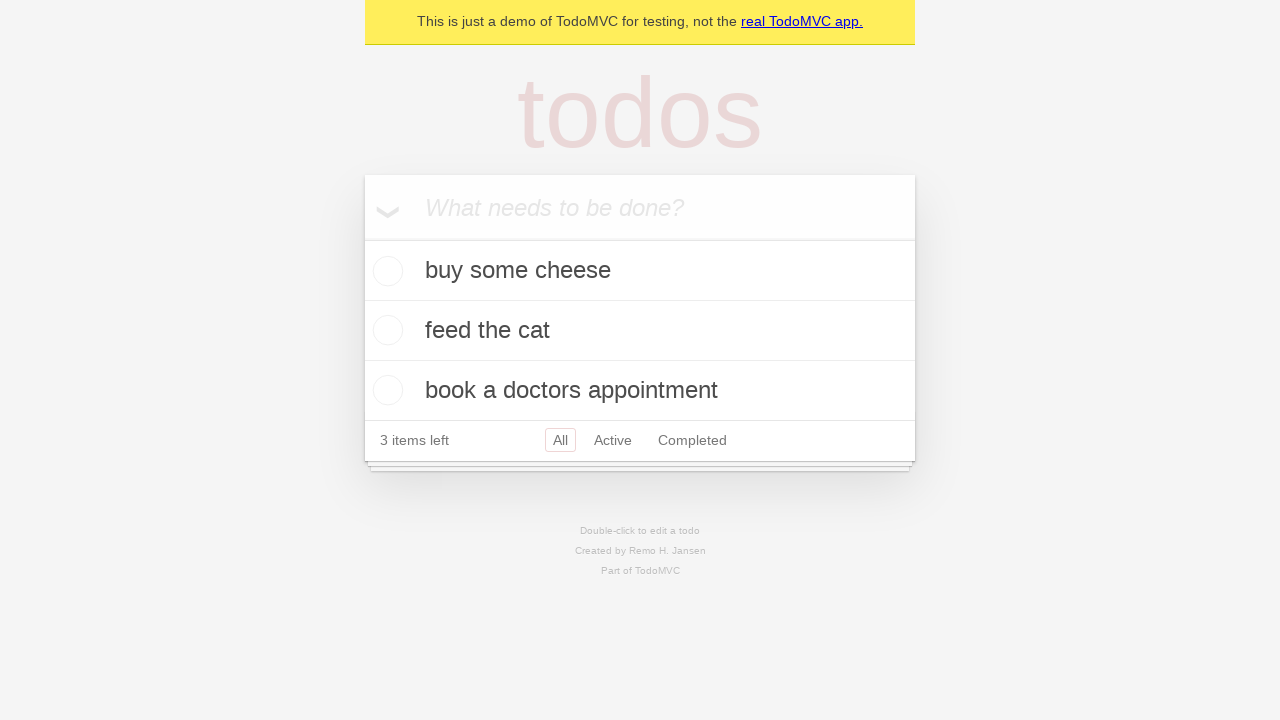

Created locators for Active and Completed filter links
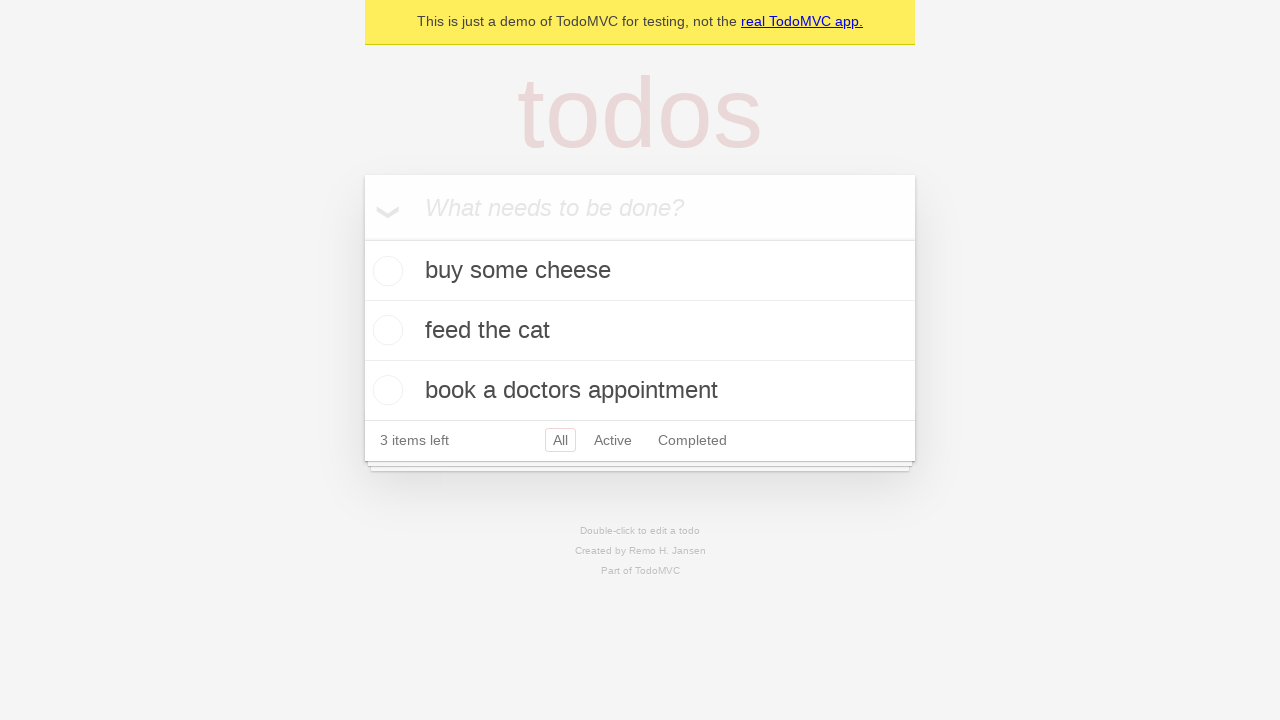

Clicked Active filter link at (613, 440) on internal:role=link[name="Active"i]
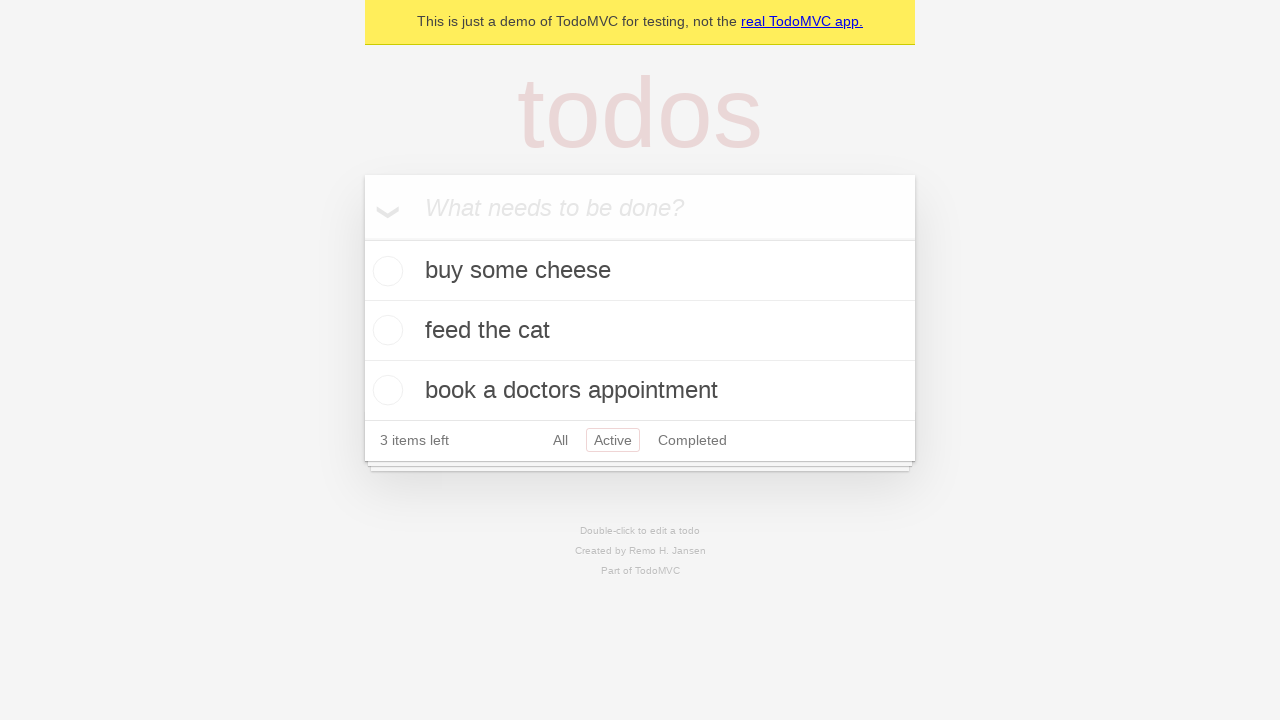

Clicked Completed filter link at (692, 440) on internal:role=link[name="Completed"i]
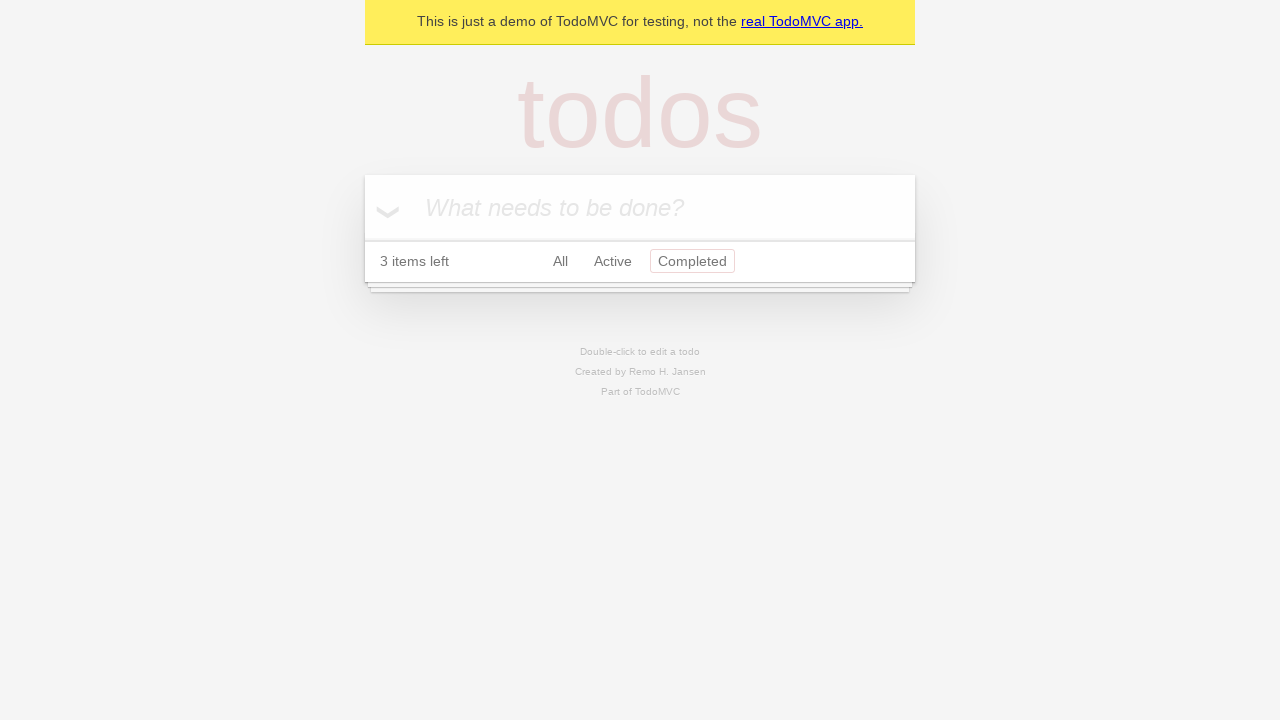

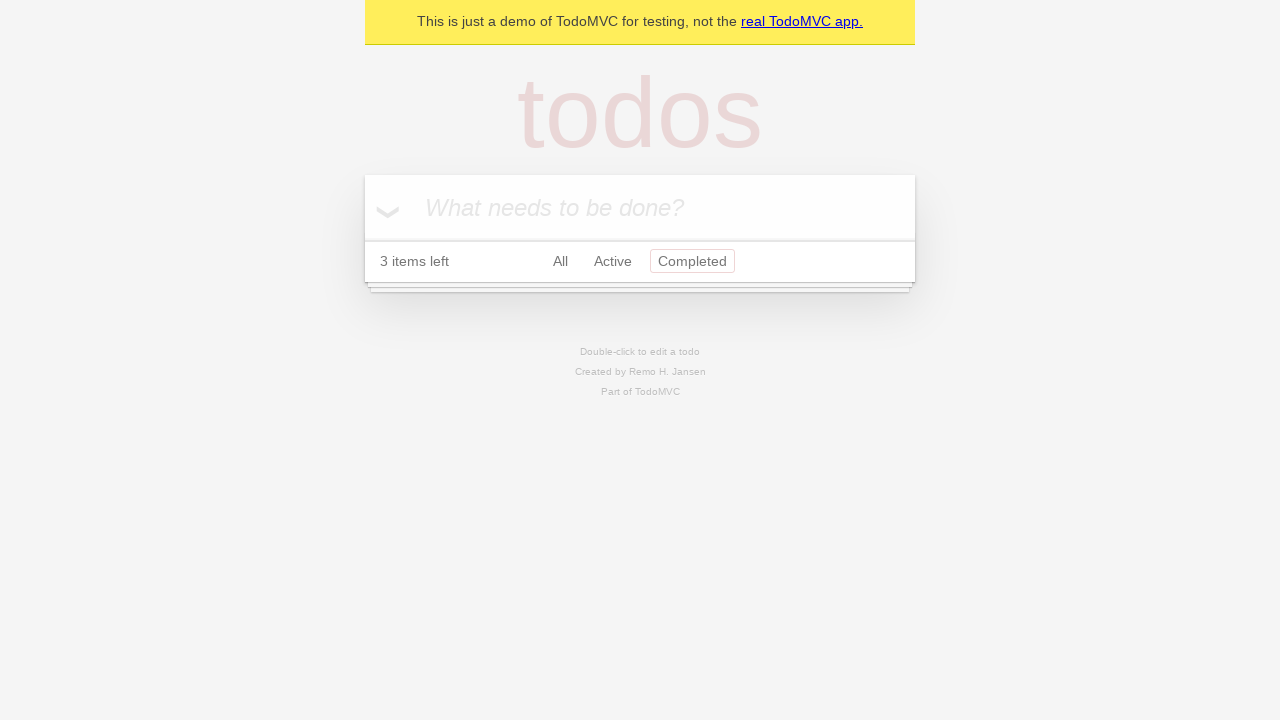